Tests creating a new paste on Pastebin by filling in the paste content, selecting expiration time, adding a title, and submitting the form

Starting URL: https://pastebin.com/

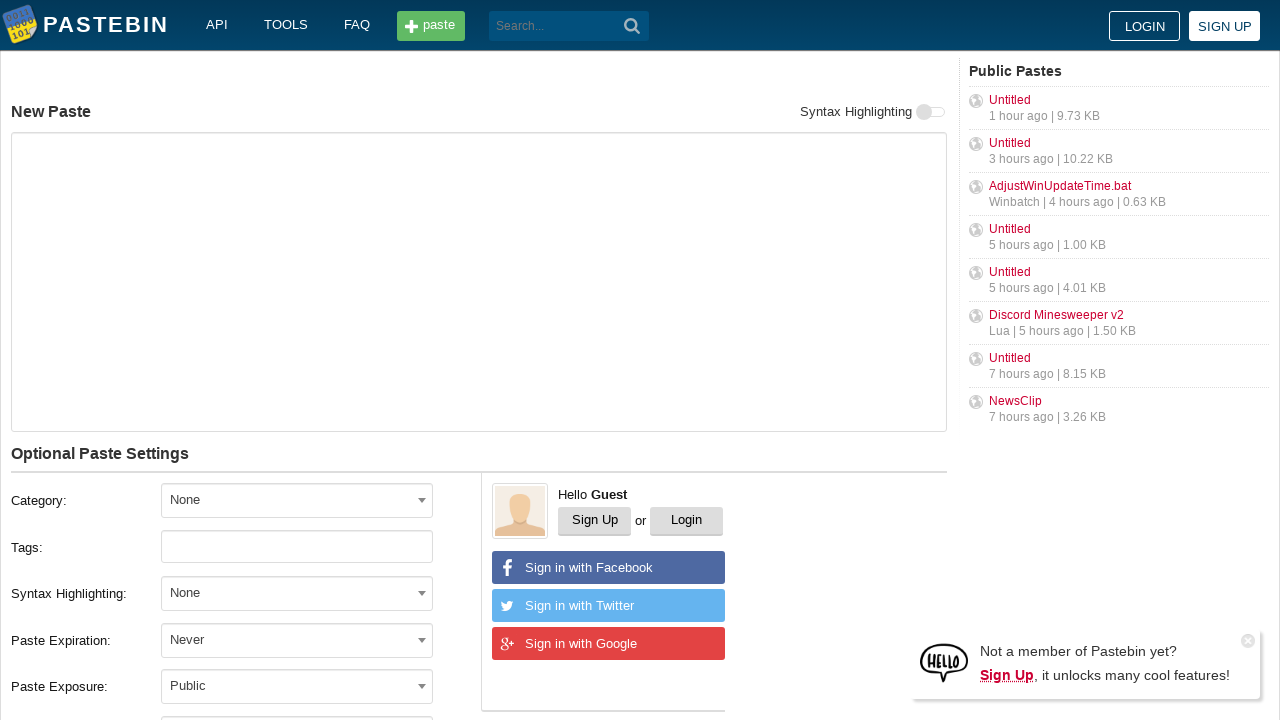

Paste content textarea became visible
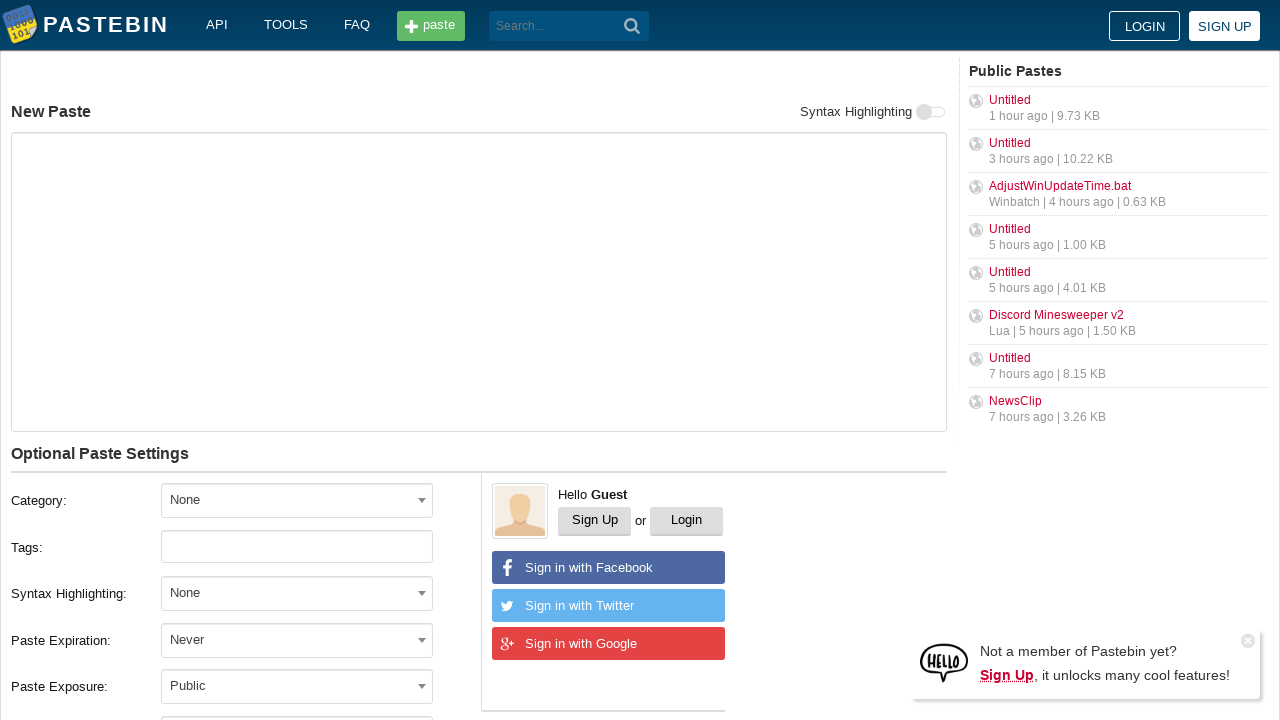

Filled paste content with 'Hello World - Sample Paste Content' on #postform-text
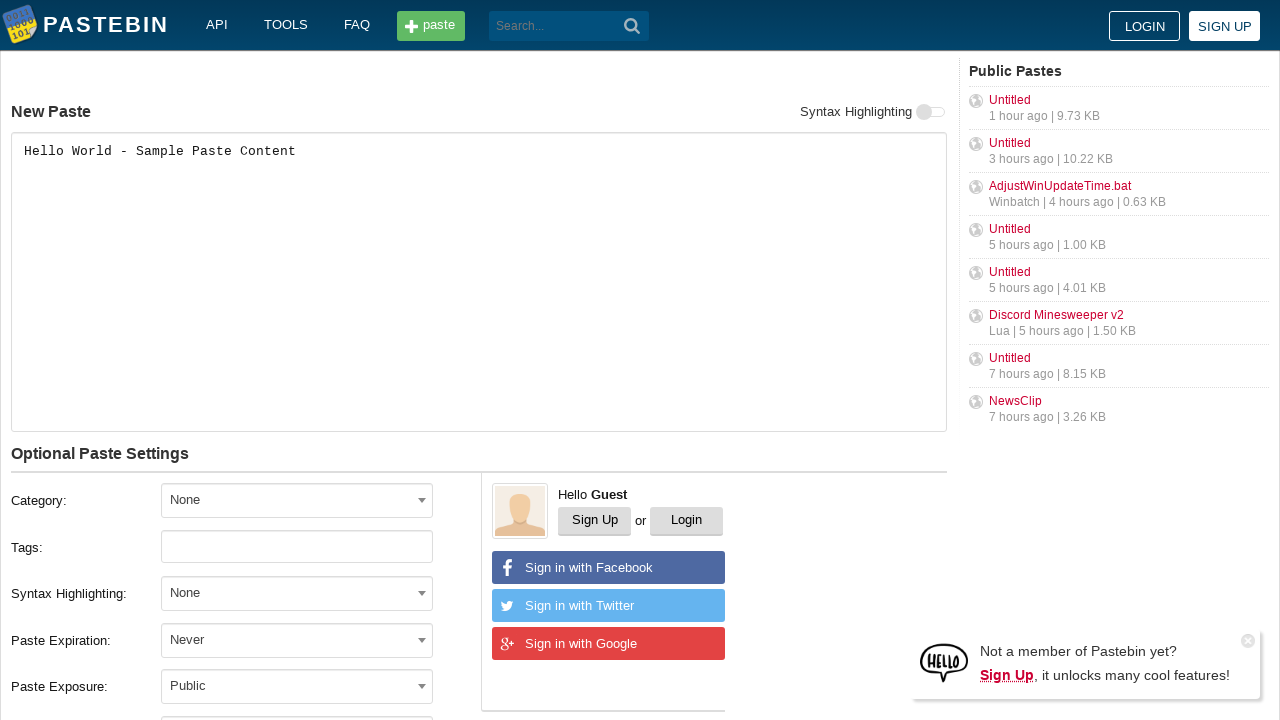

Clicked expiration dropdown to open options at (297, 640) on xpath=//*[@id='select2-postform-expiration-container']
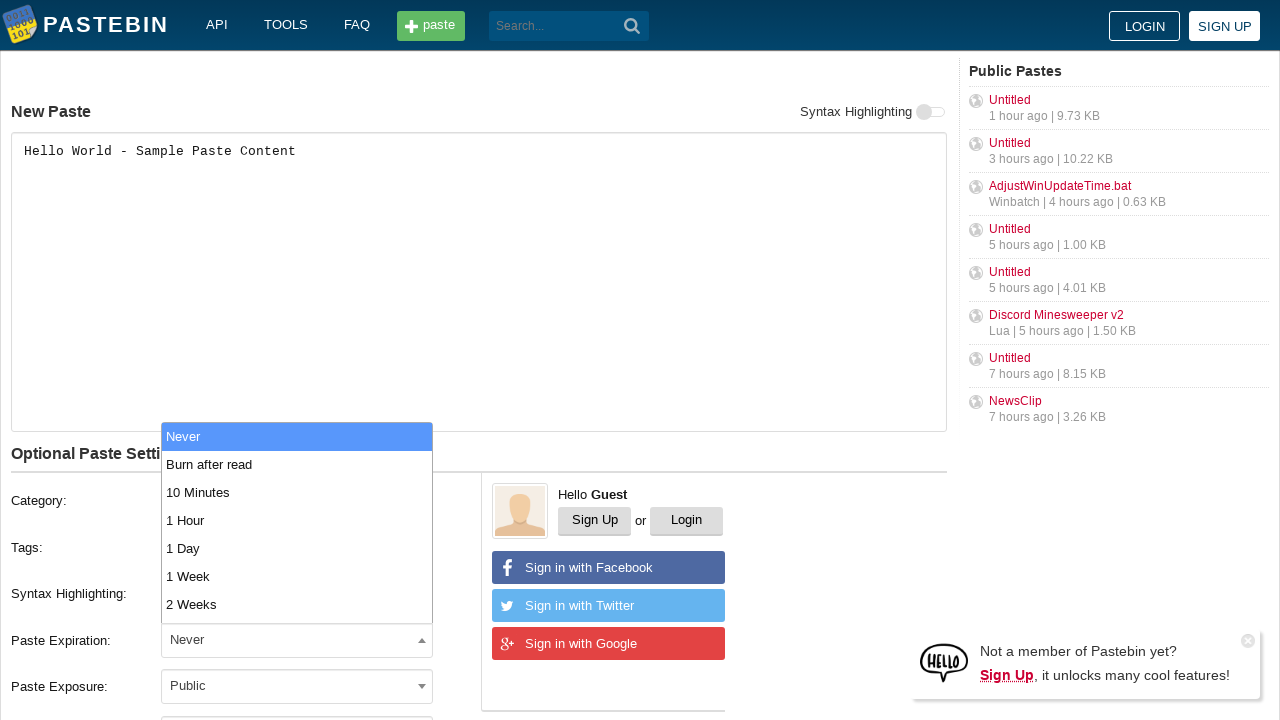

Selected 10 Minutes expiration option at (297, 492) on xpath=//ul[contains(@class,'select2-results__options')]/li[3]
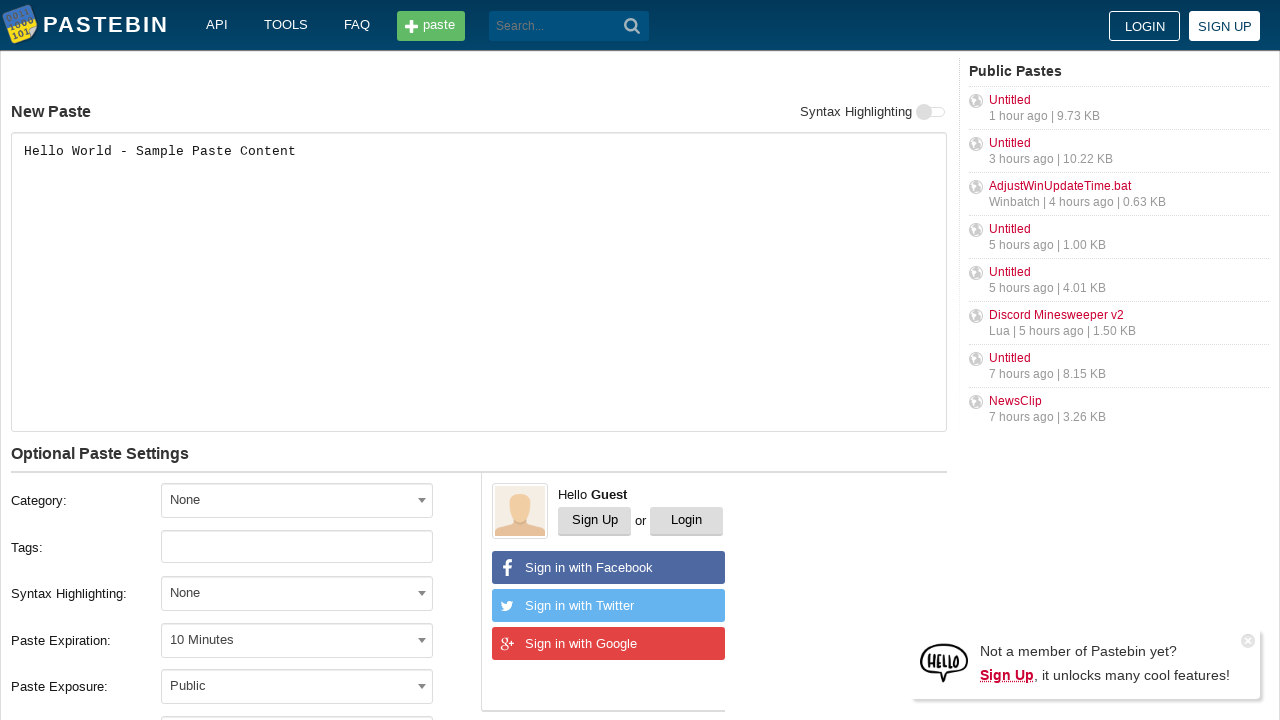

Paste name field became visible
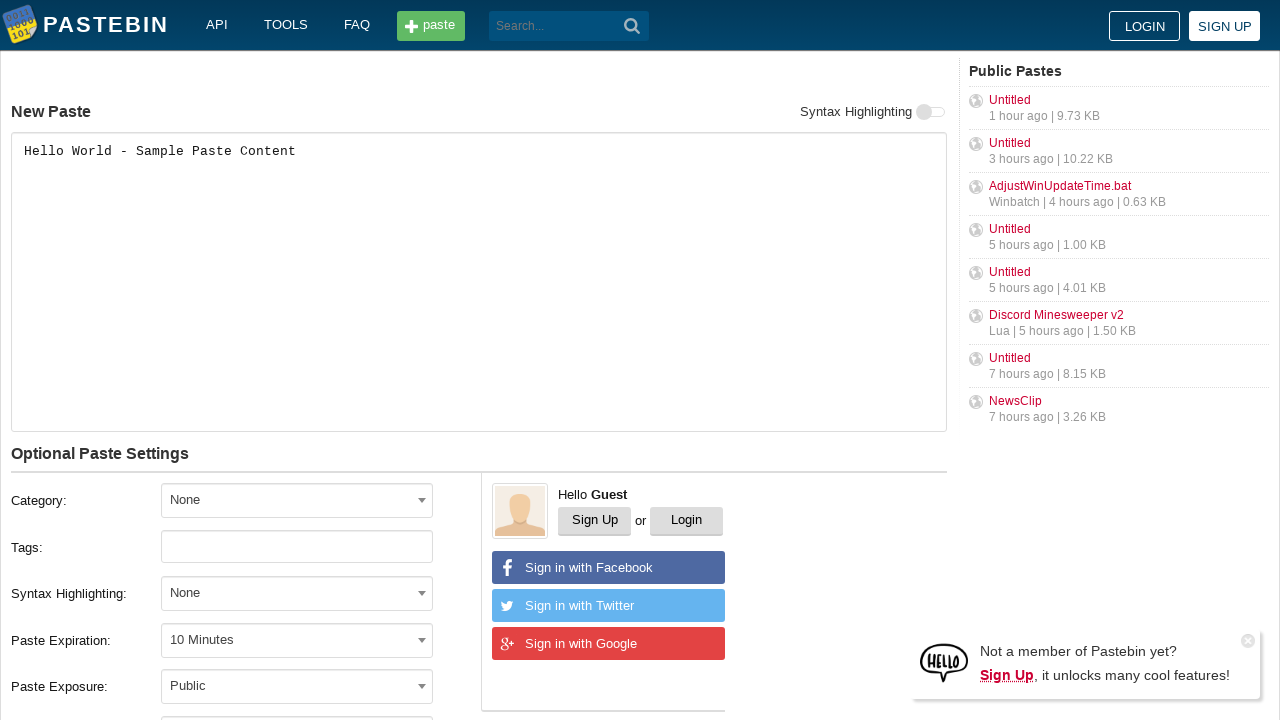

Filled paste title with 'My Test Paste' on #postform-name
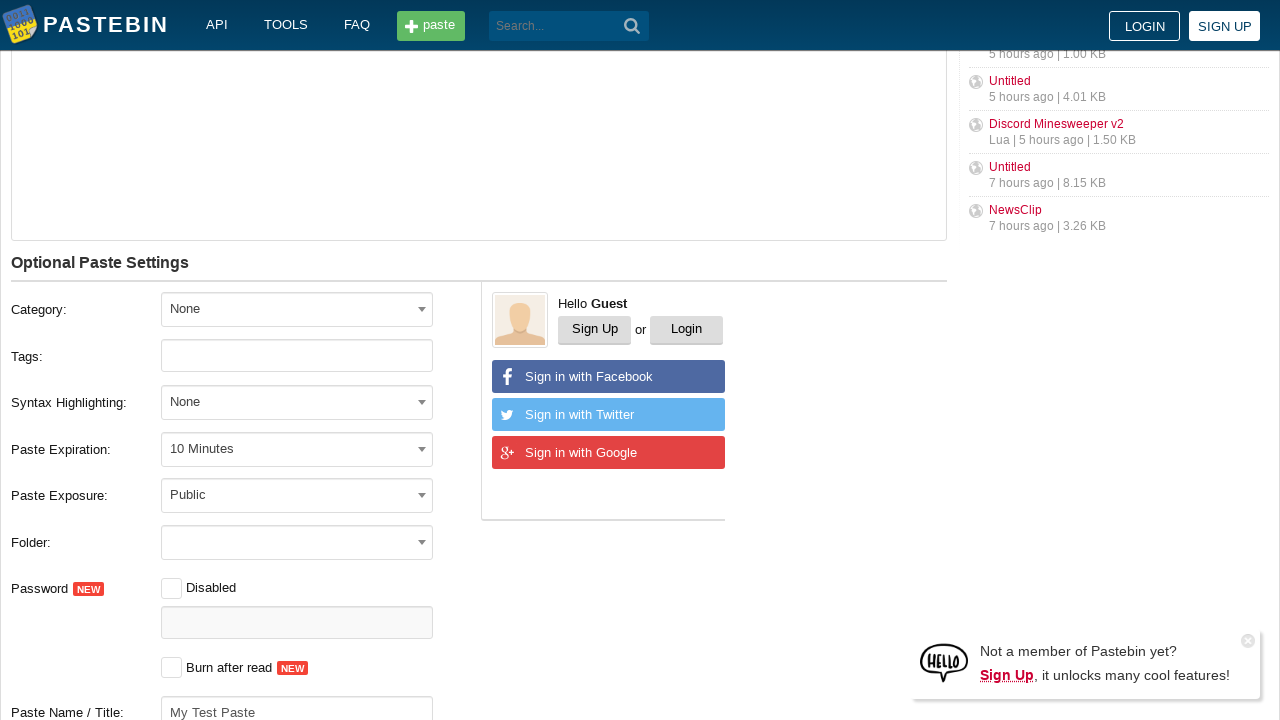

Clicked submit button to create the paste at (240, 400) on .btn.-big
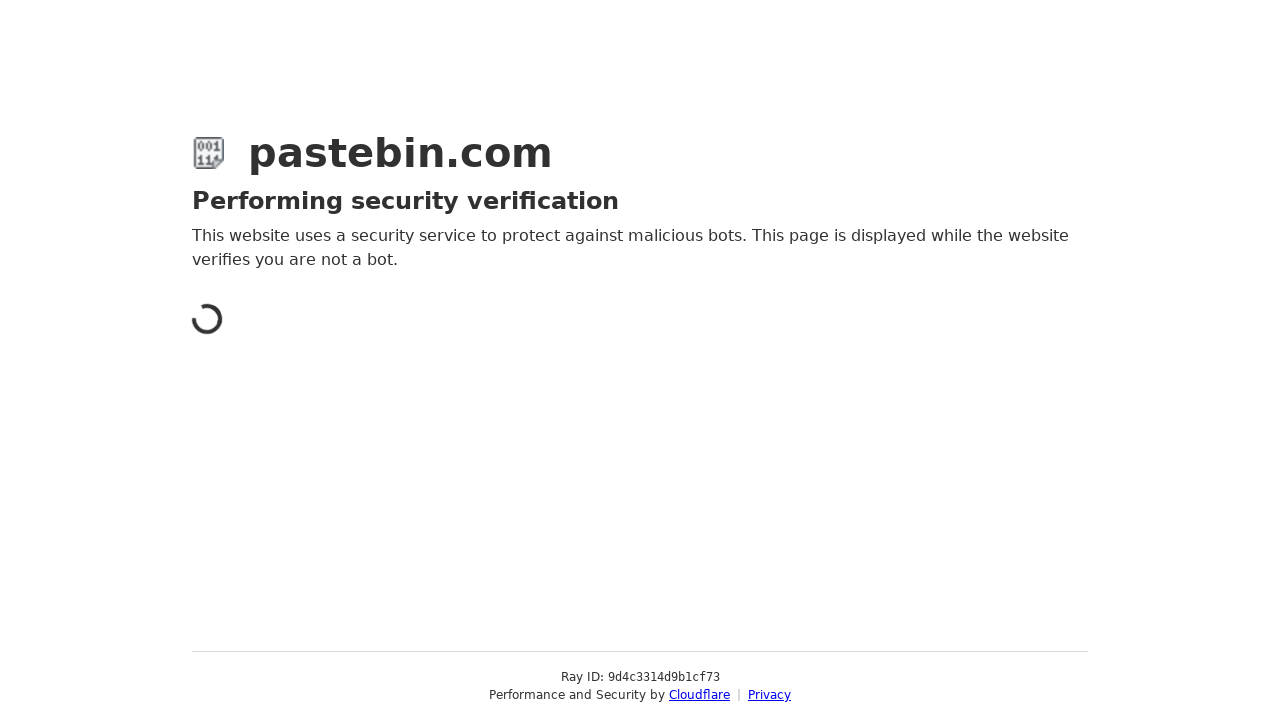

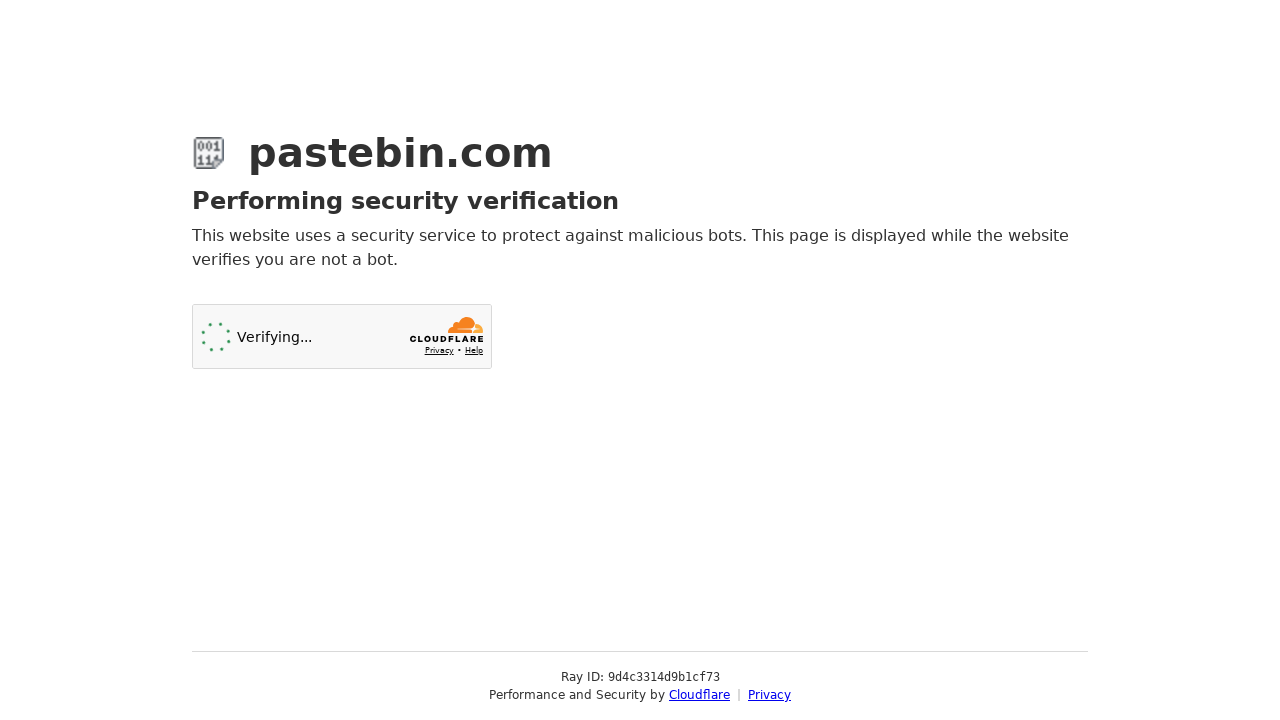